Tests the BlazeDemo home page by verifying the welcome heading and clicking the Find Flights button

Starting URL: https://blazedemo.com/

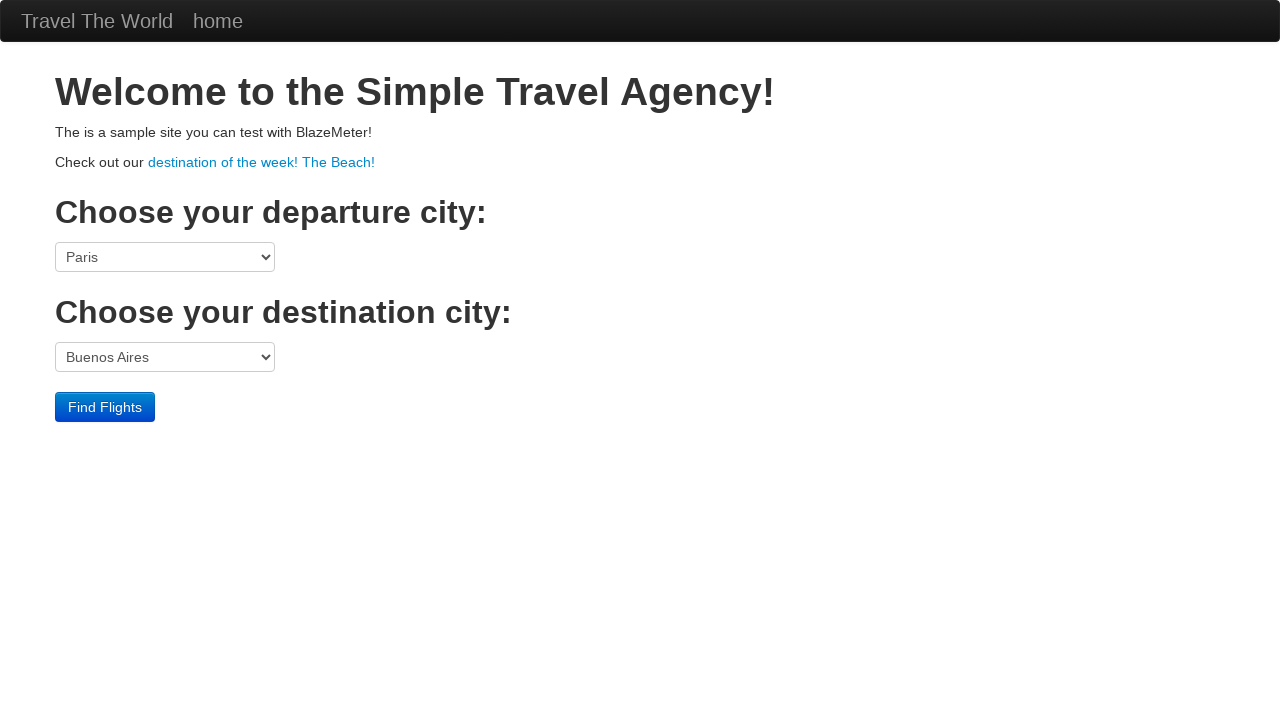

Located the welcome heading element
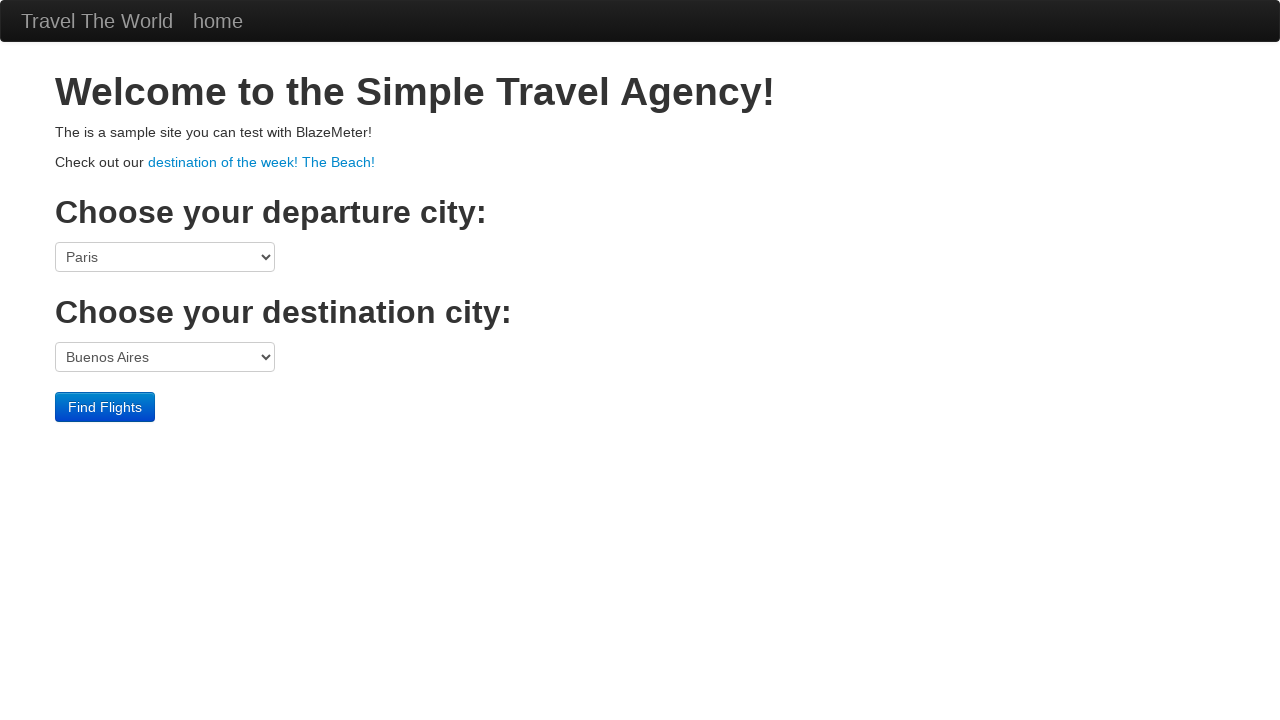

Verified welcome heading contains expected text
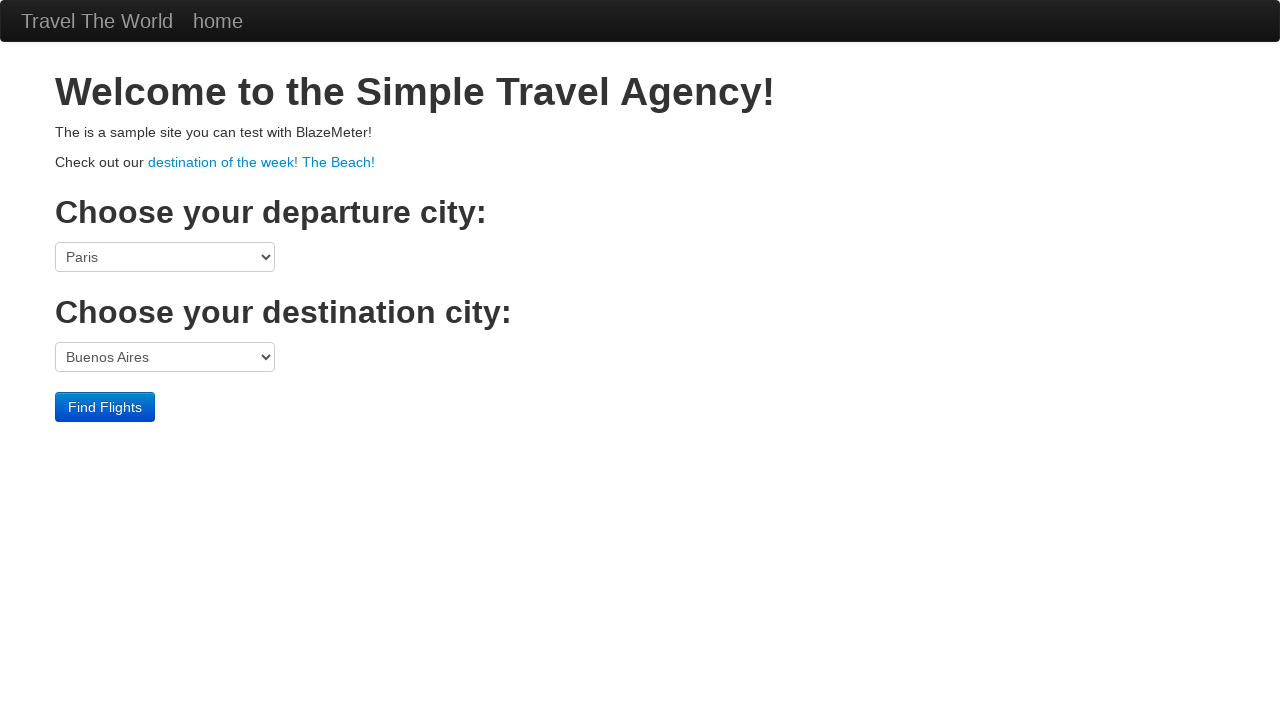

Clicked the Find Flights button at (105, 407) on xpath=/html/body/div[3]/form/div/input
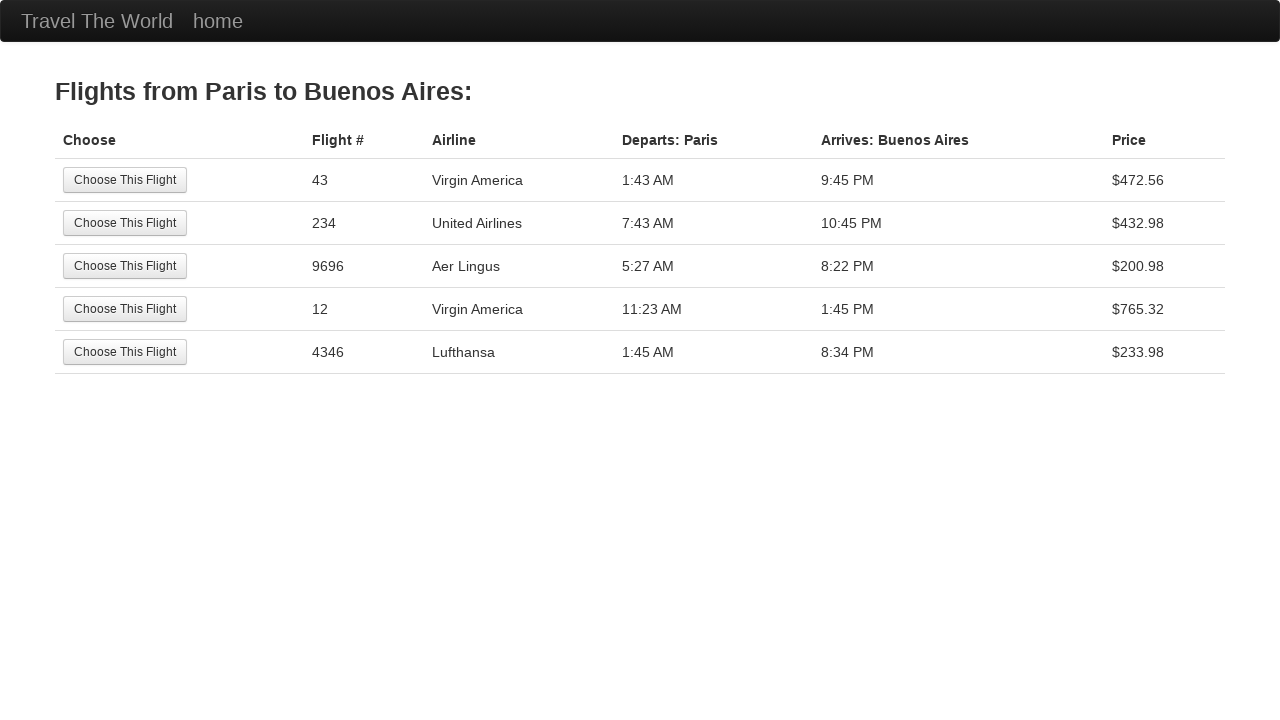

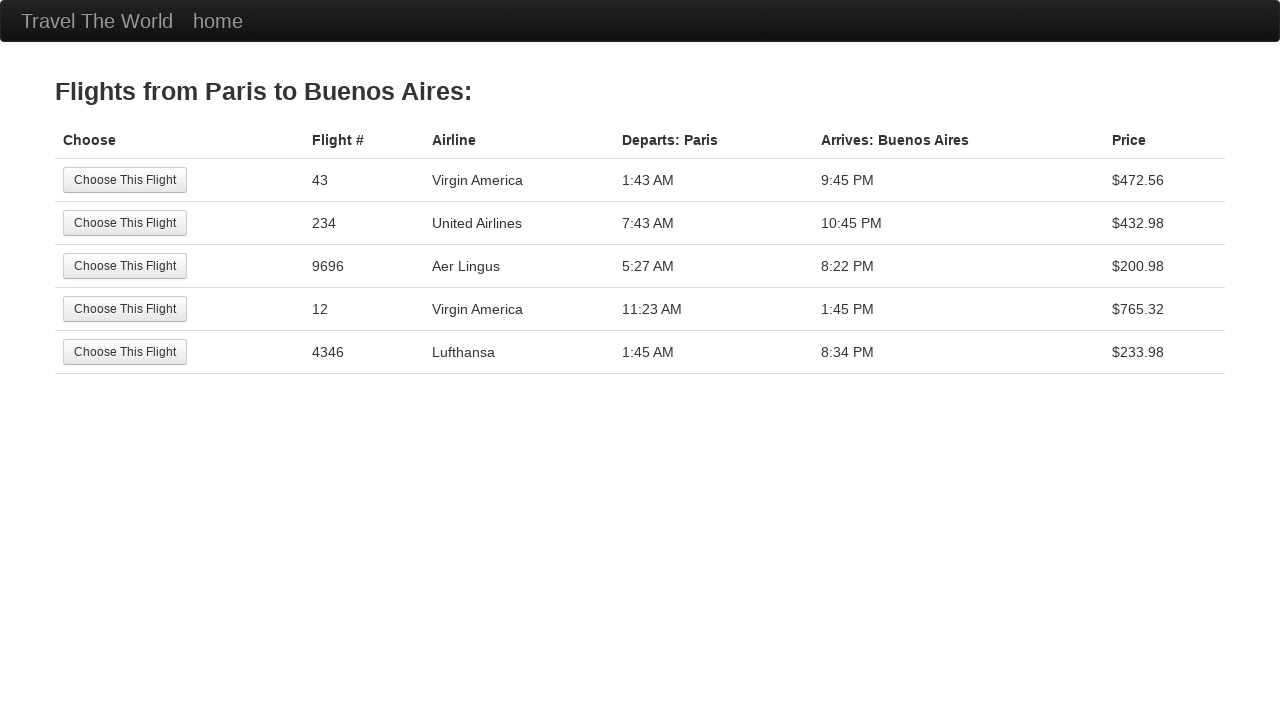